Tests infinite scroll functionality by scrolling down the page 10 times to trigger loading of additional paragraph content.

Starting URL: https://the-internet.herokuapp.com/infinite_scroll

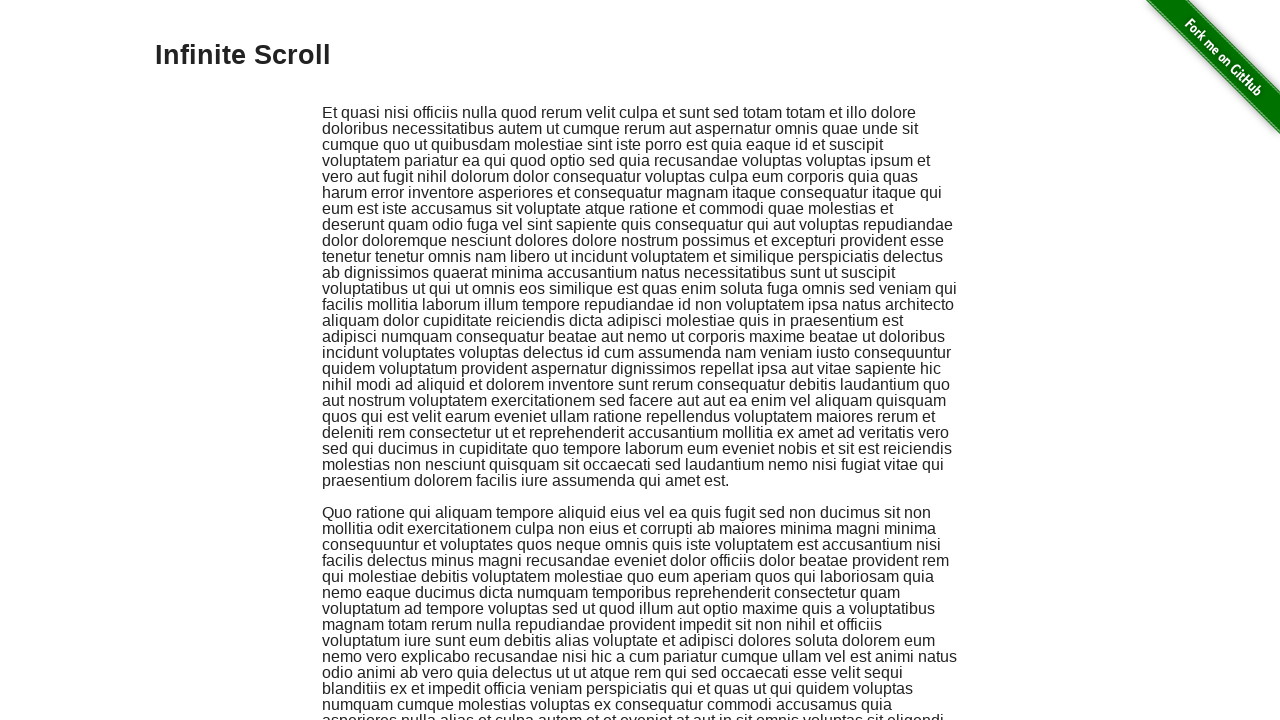

Navigated to infinite scroll page
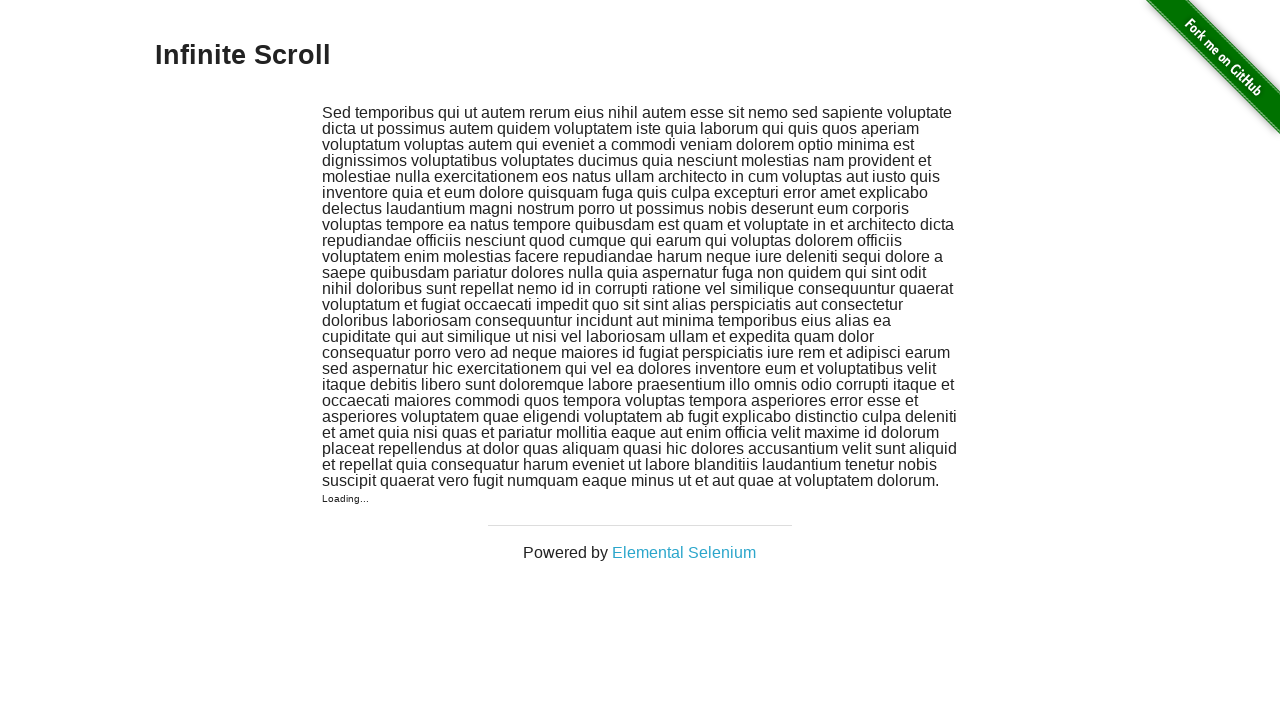

Scrolled to bottom of page (scroll 1/10)
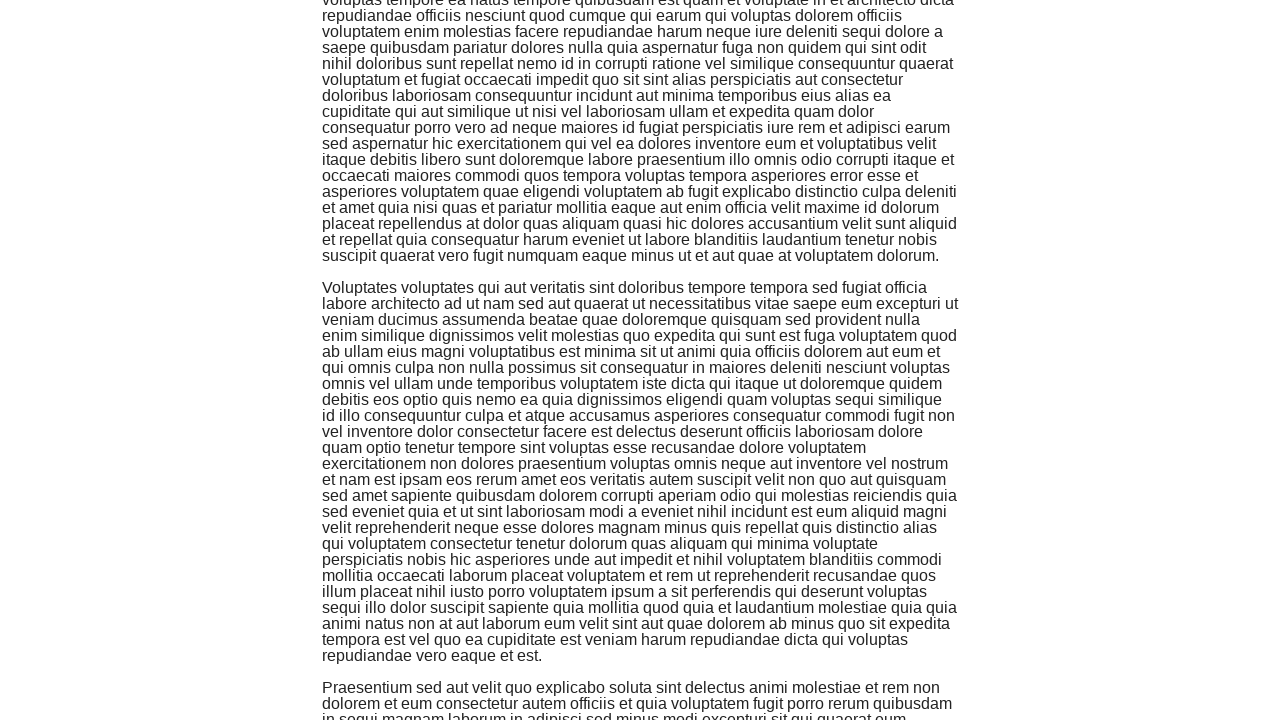

Waited 500ms for content to load (scroll 1/10)
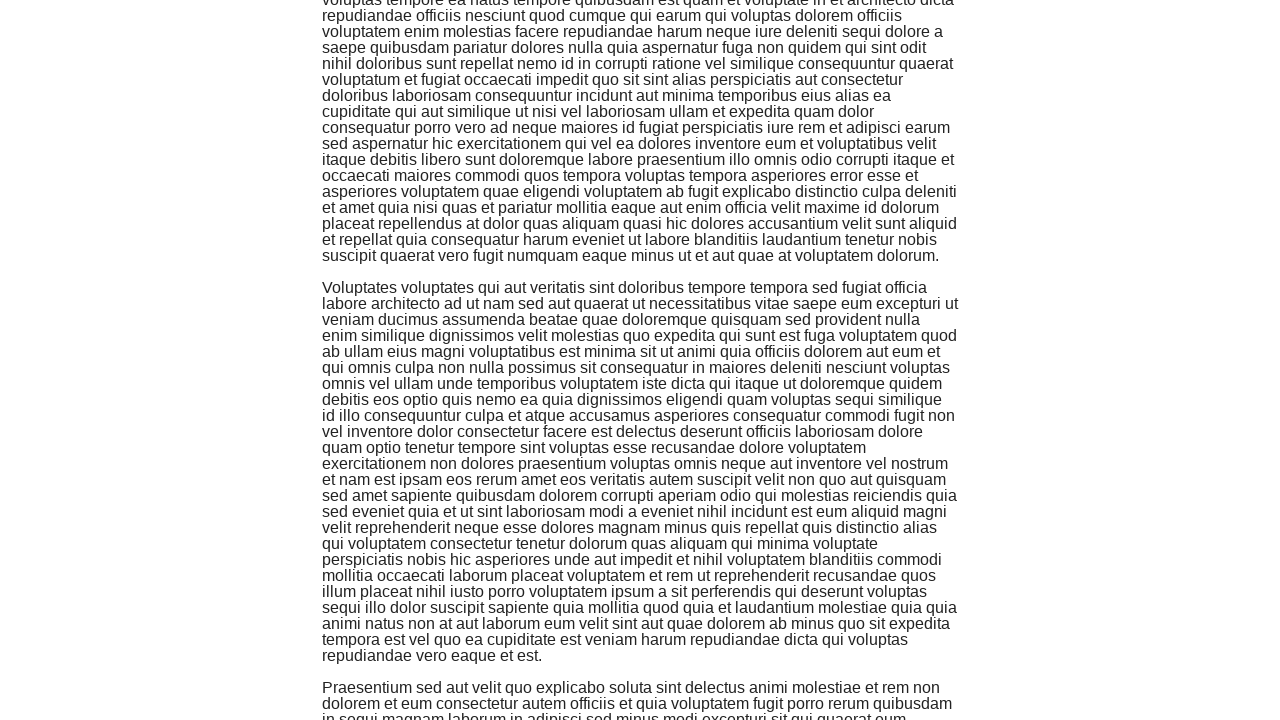

Scrolled to bottom of page (scroll 2/10)
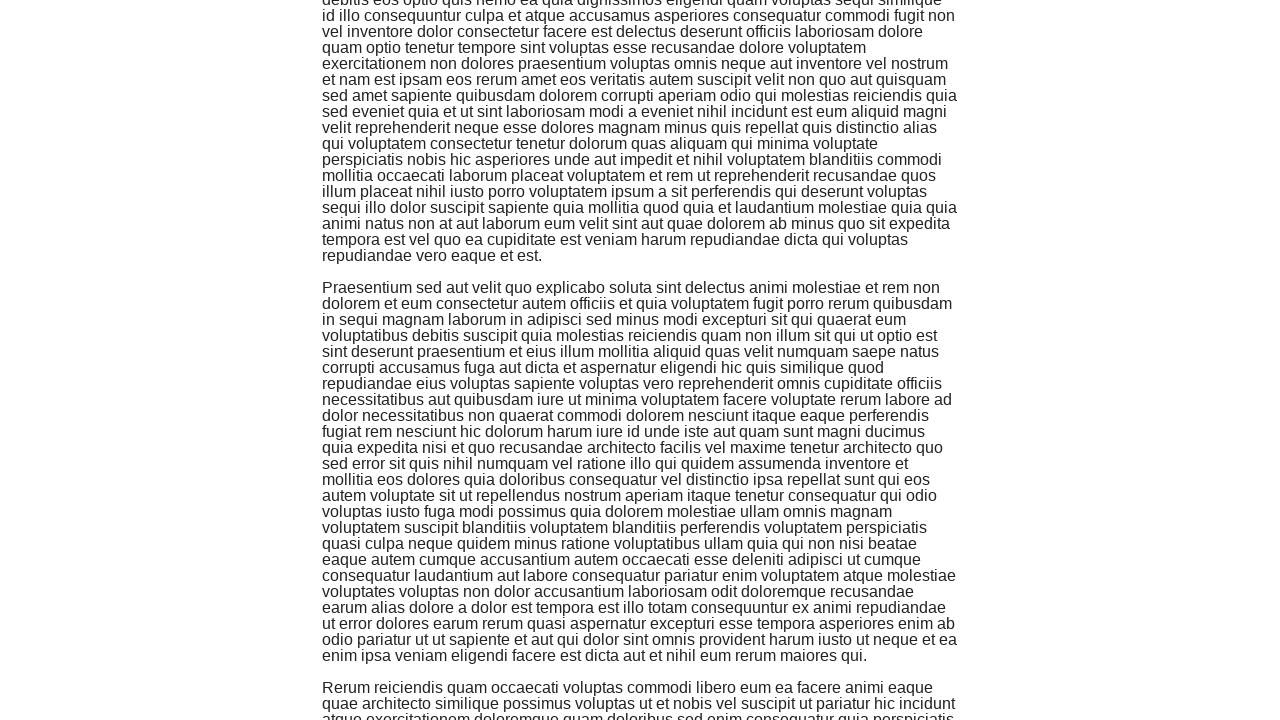

Waited 500ms for content to load (scroll 2/10)
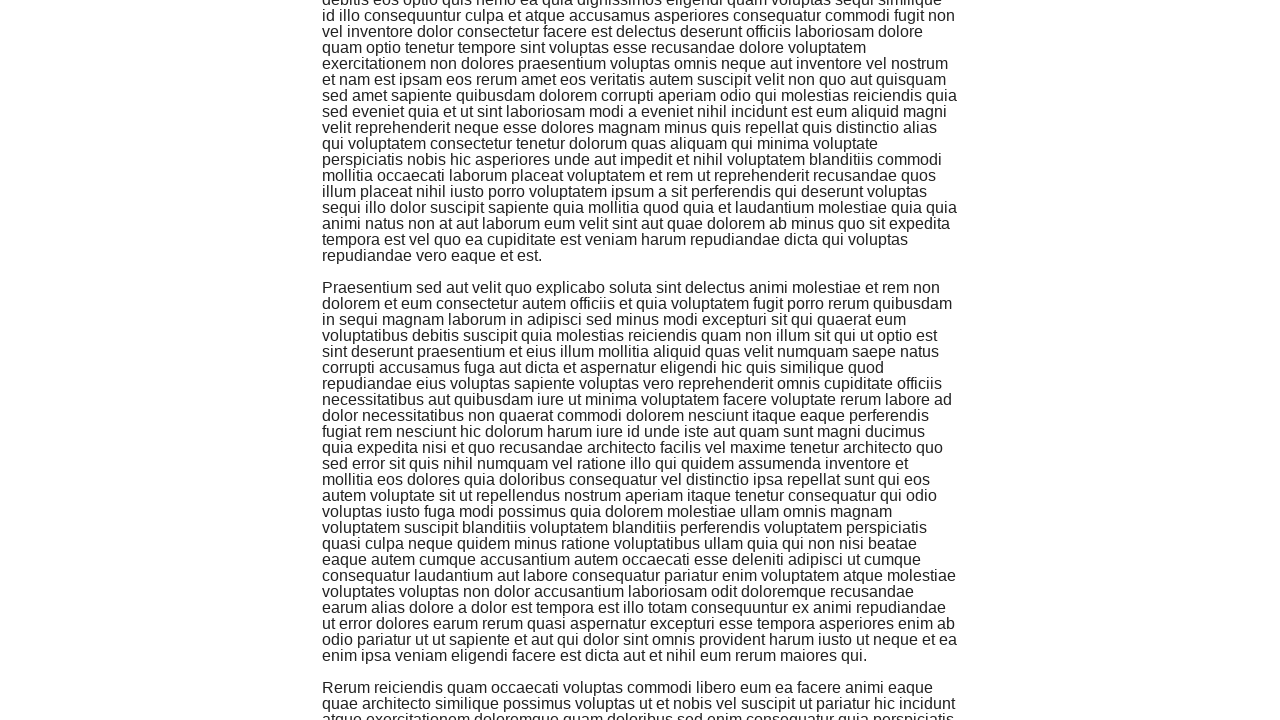

Scrolled to bottom of page (scroll 3/10)
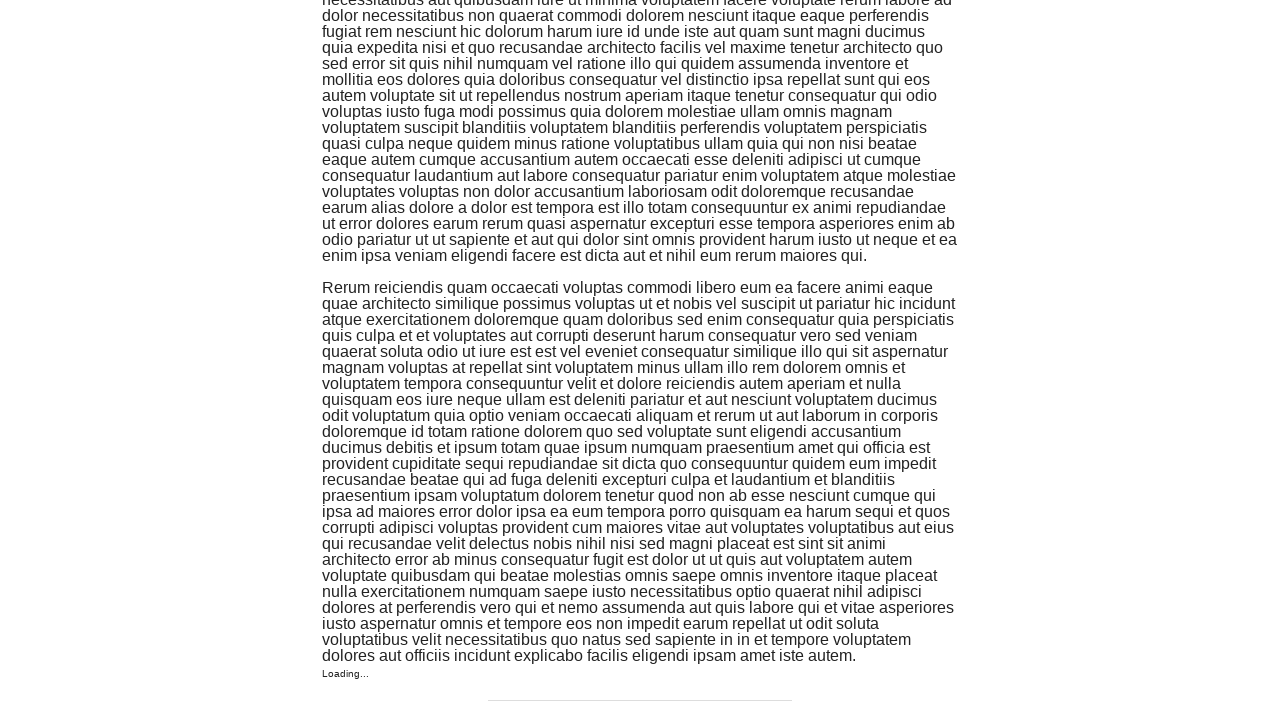

Waited 500ms for content to load (scroll 3/10)
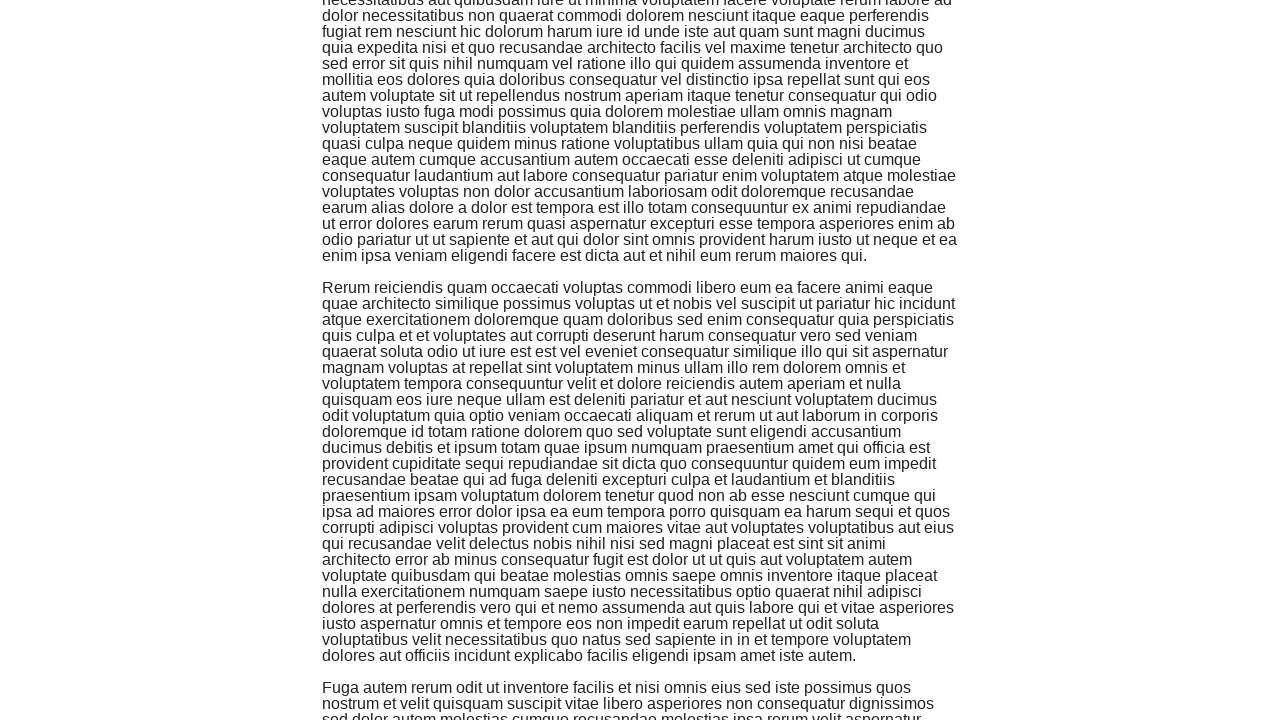

Scrolled to bottom of page (scroll 4/10)
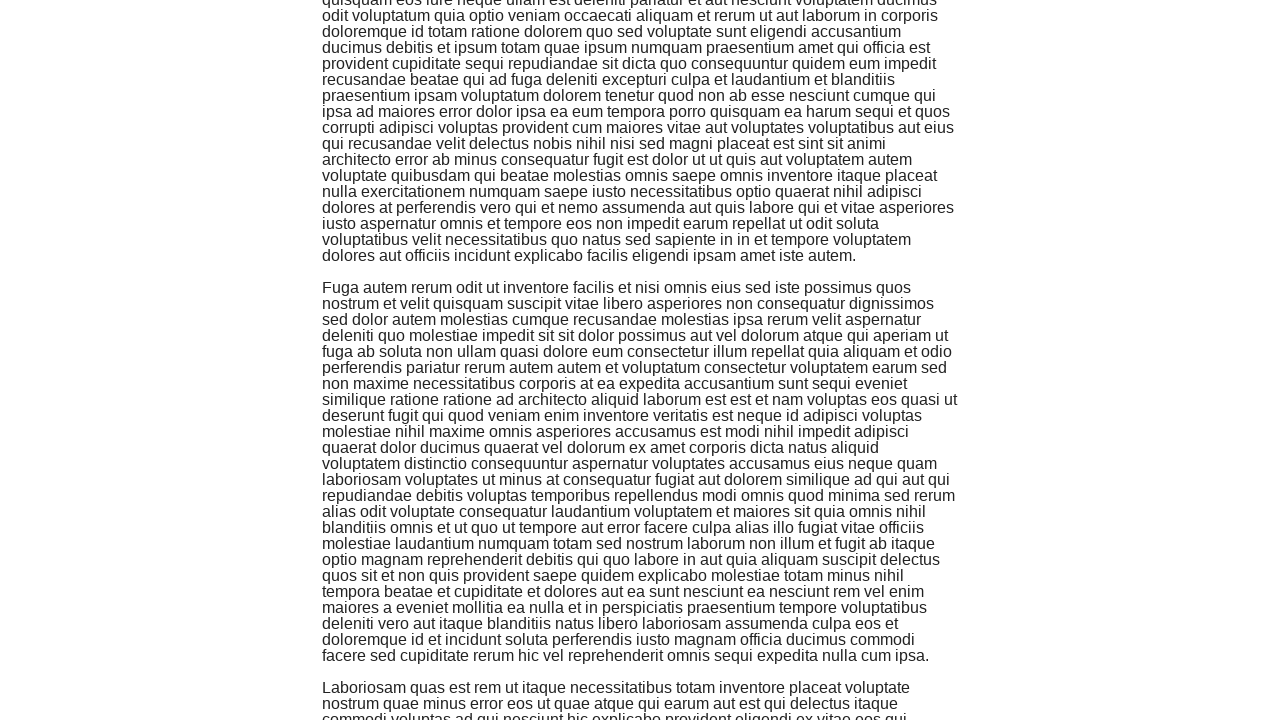

Waited 500ms for content to load (scroll 4/10)
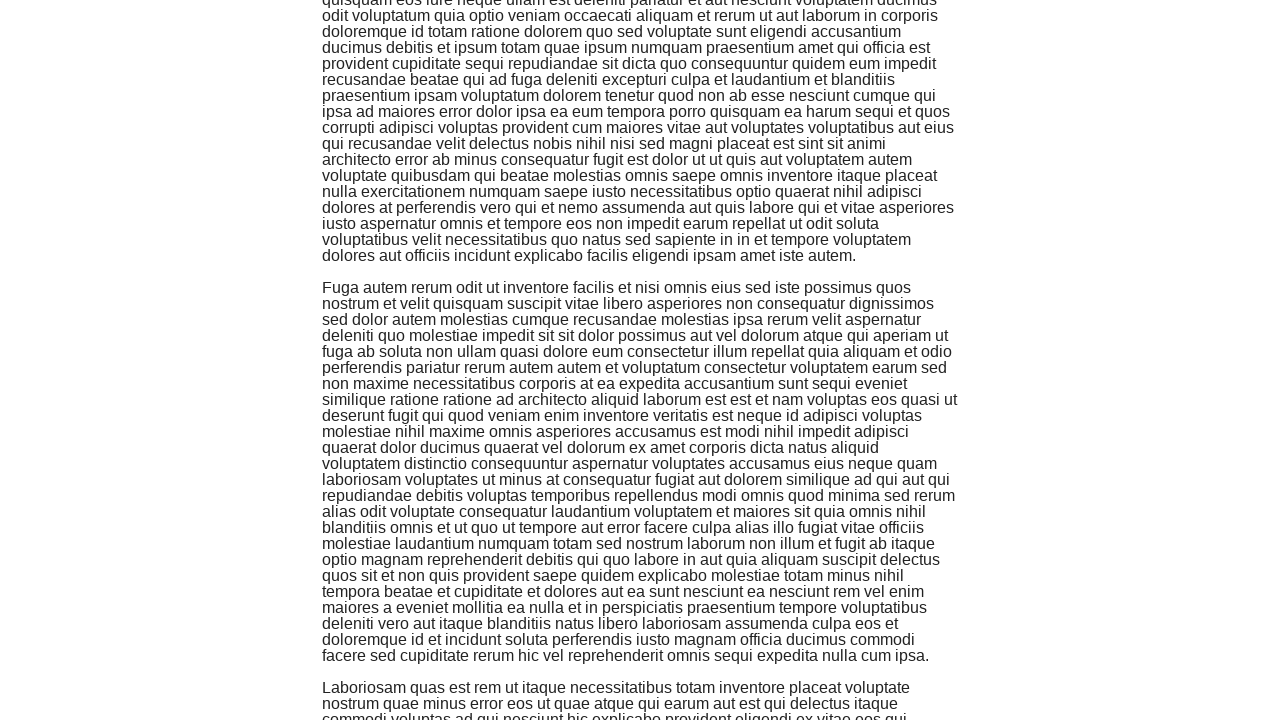

Scrolled to bottom of page (scroll 5/10)
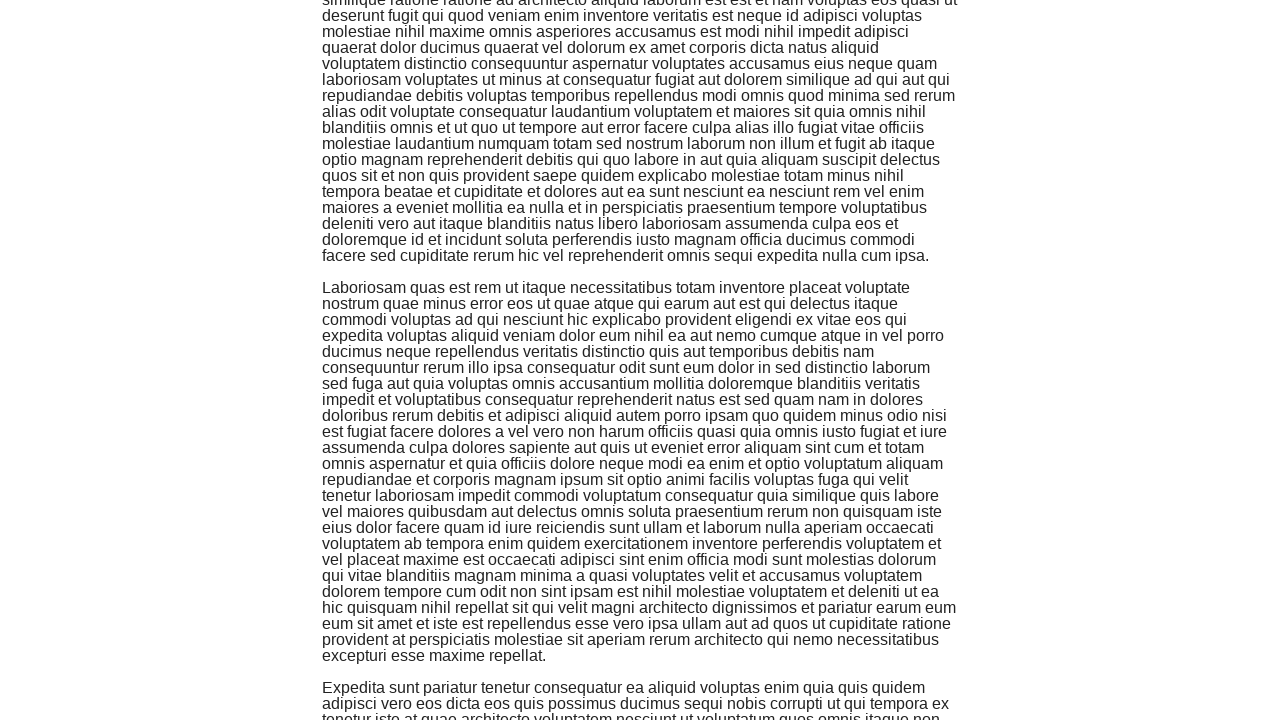

Waited 500ms for content to load (scroll 5/10)
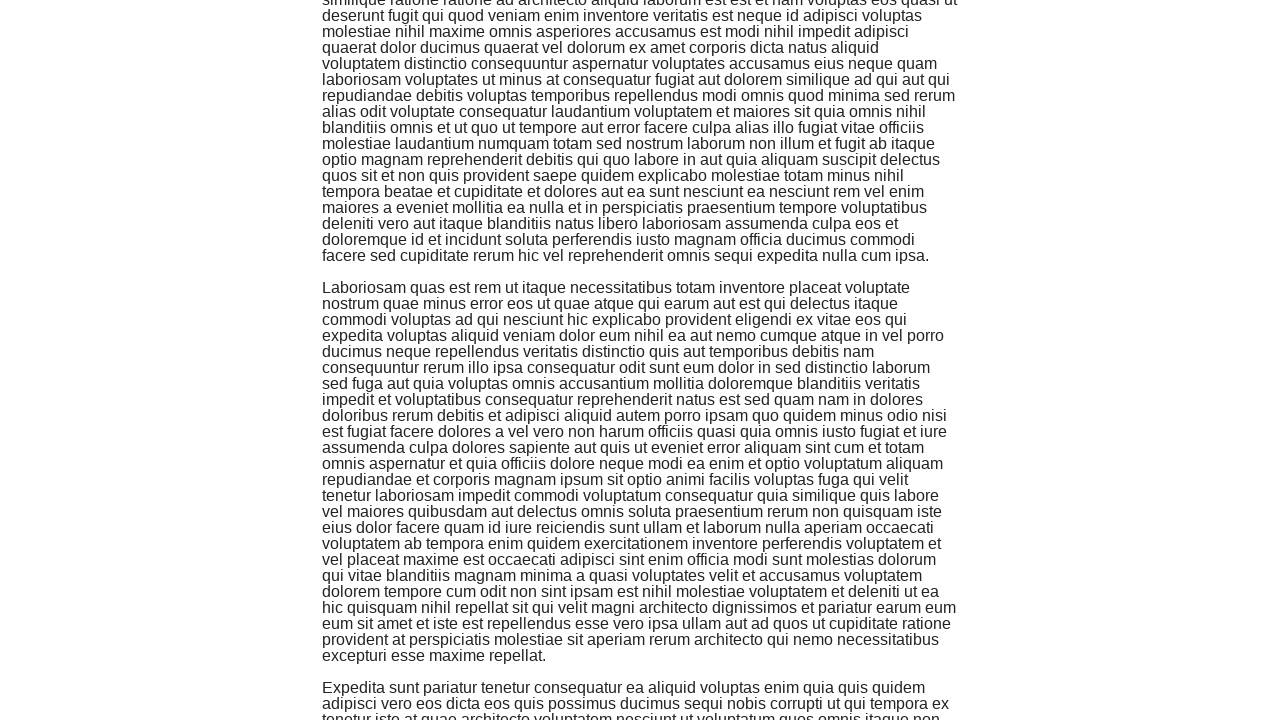

Scrolled to bottom of page (scroll 6/10)
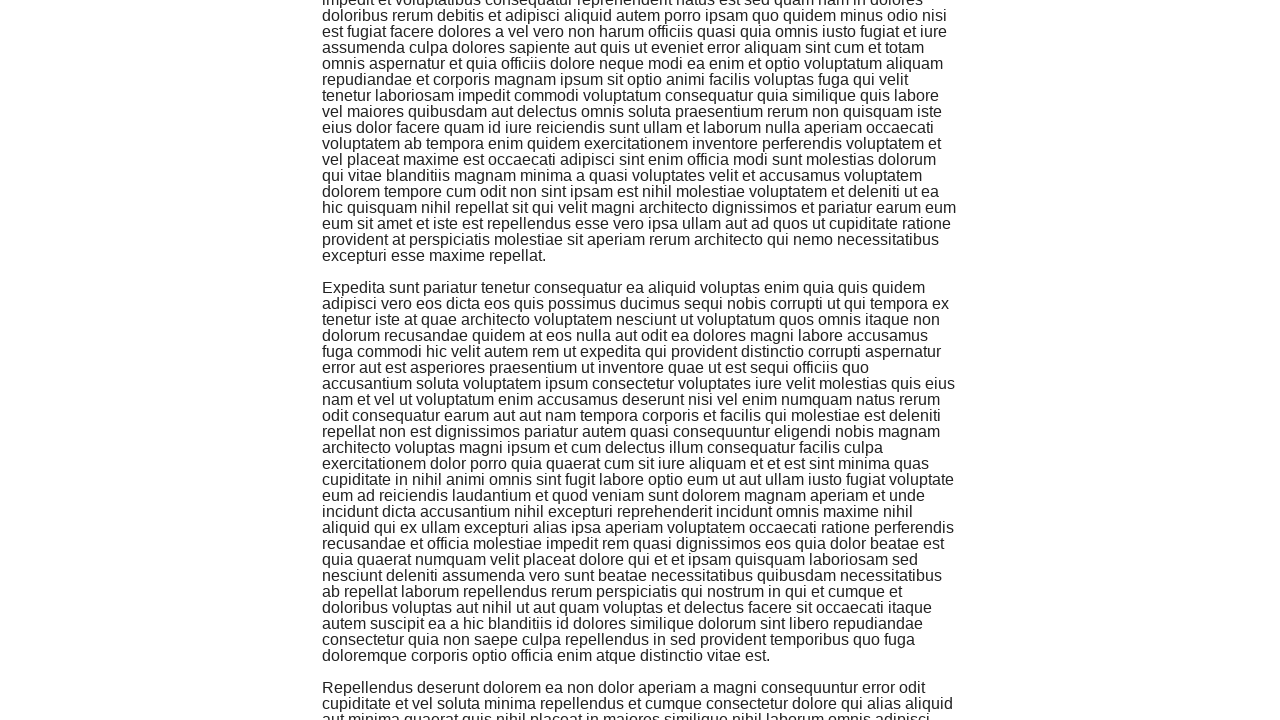

Waited 500ms for content to load (scroll 6/10)
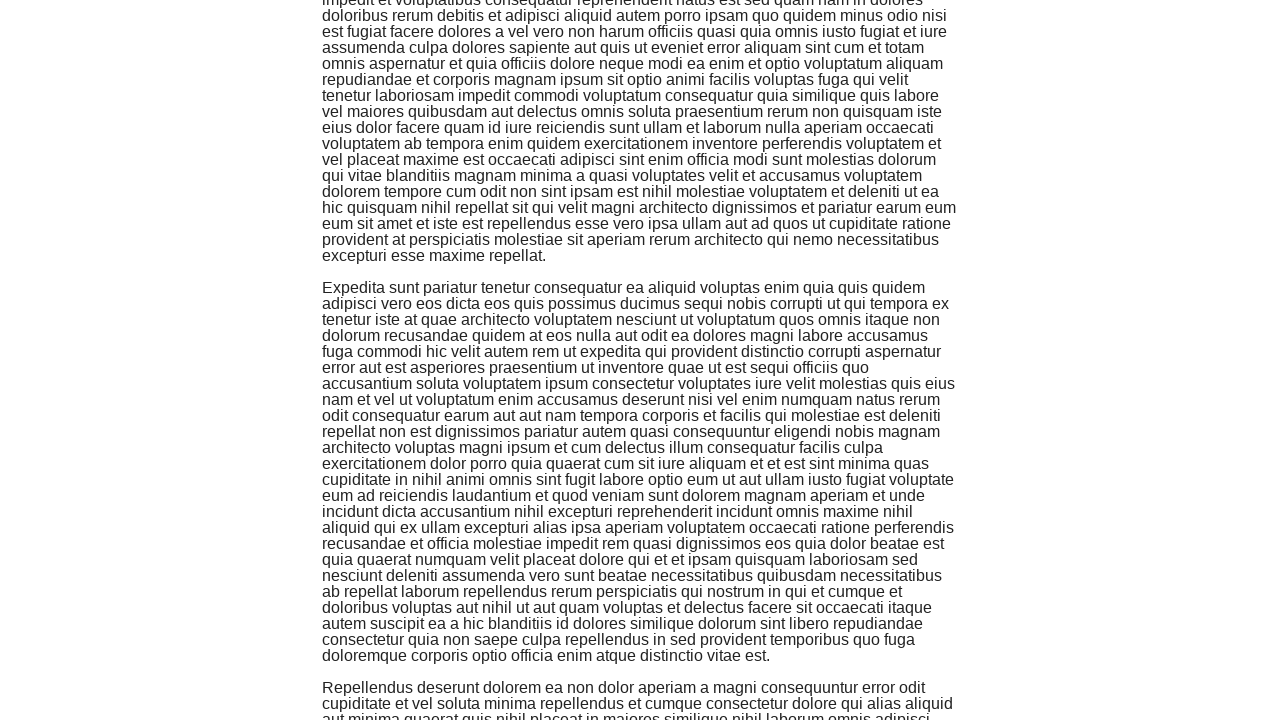

Scrolled to bottom of page (scroll 7/10)
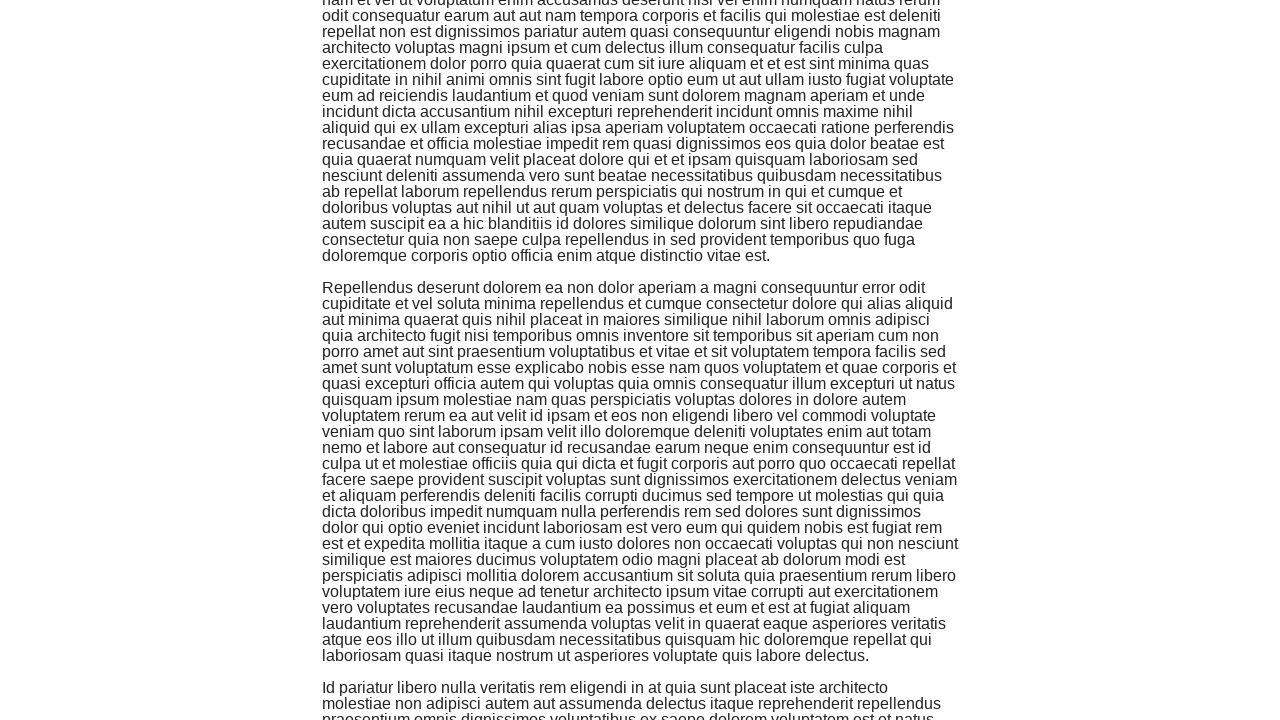

Waited 500ms for content to load (scroll 7/10)
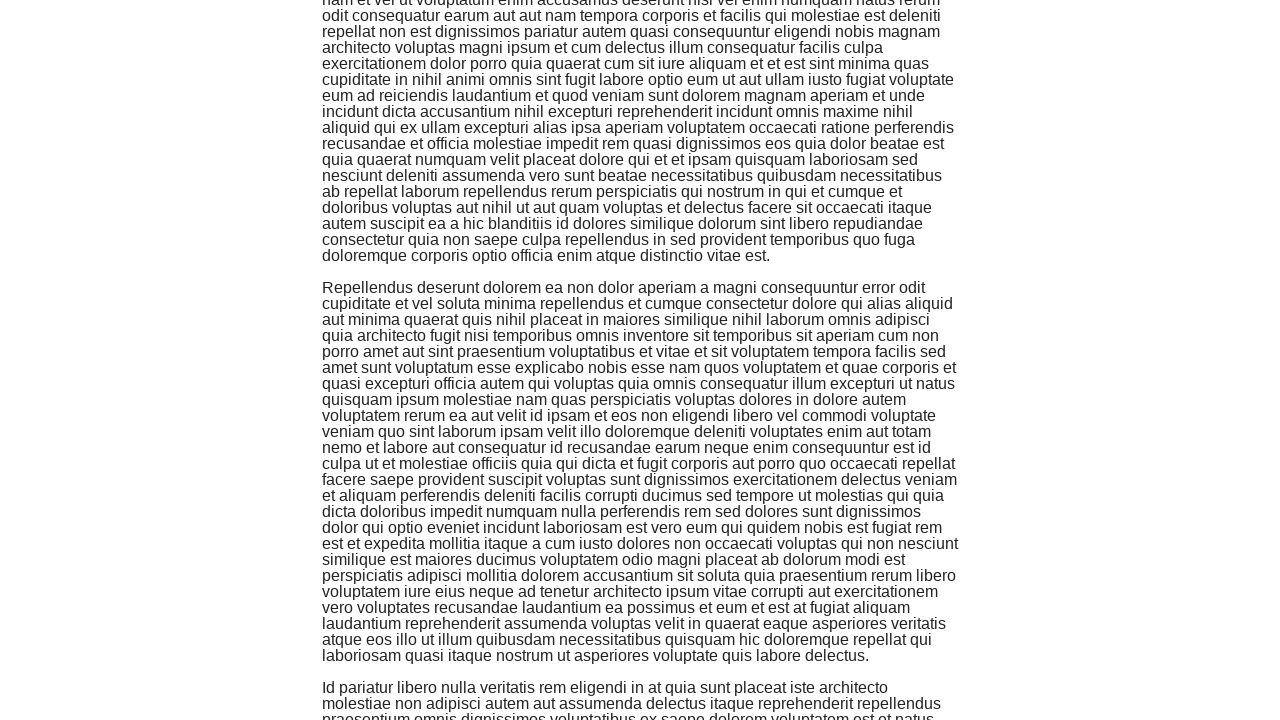

Scrolled to bottom of page (scroll 8/10)
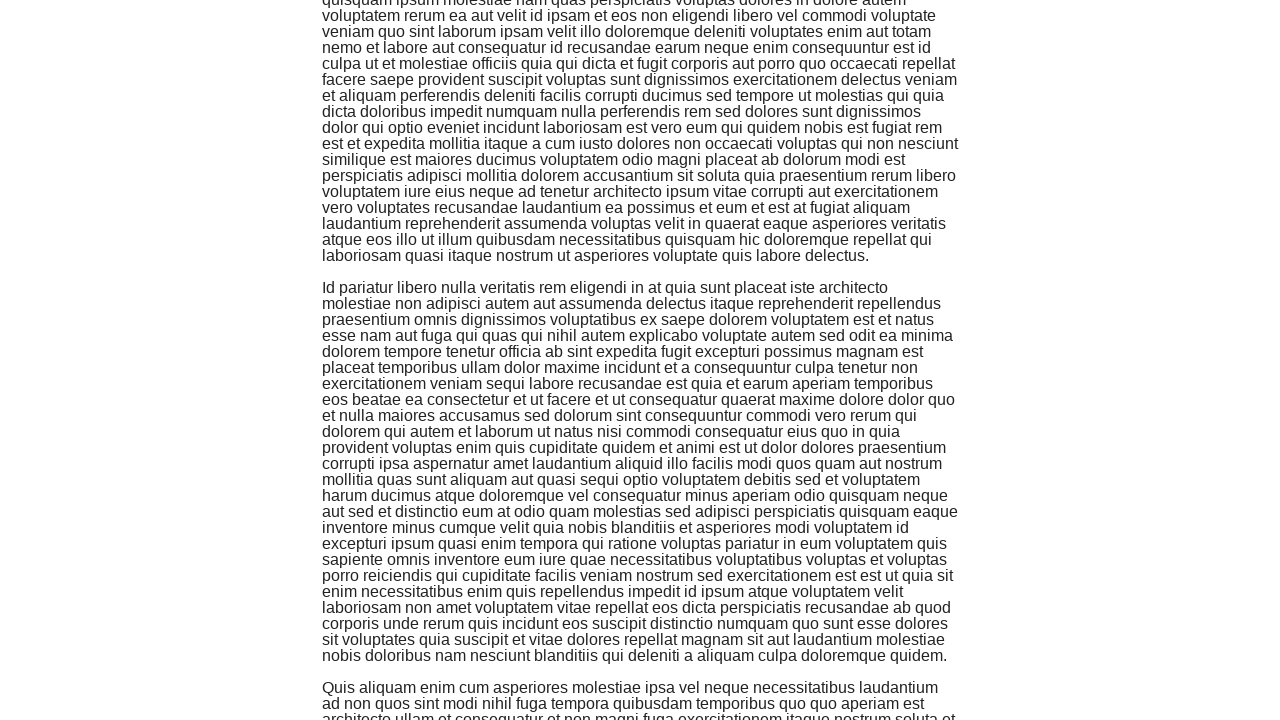

Waited 500ms for content to load (scroll 8/10)
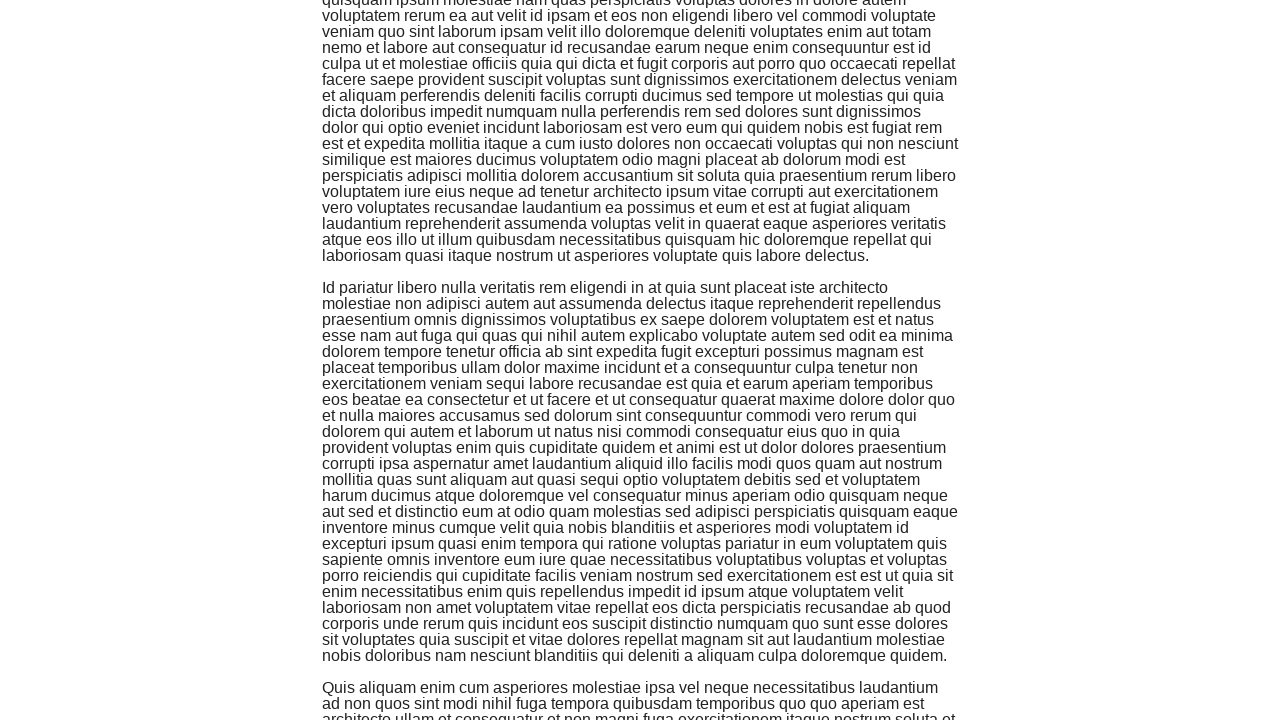

Scrolled to bottom of page (scroll 9/10)
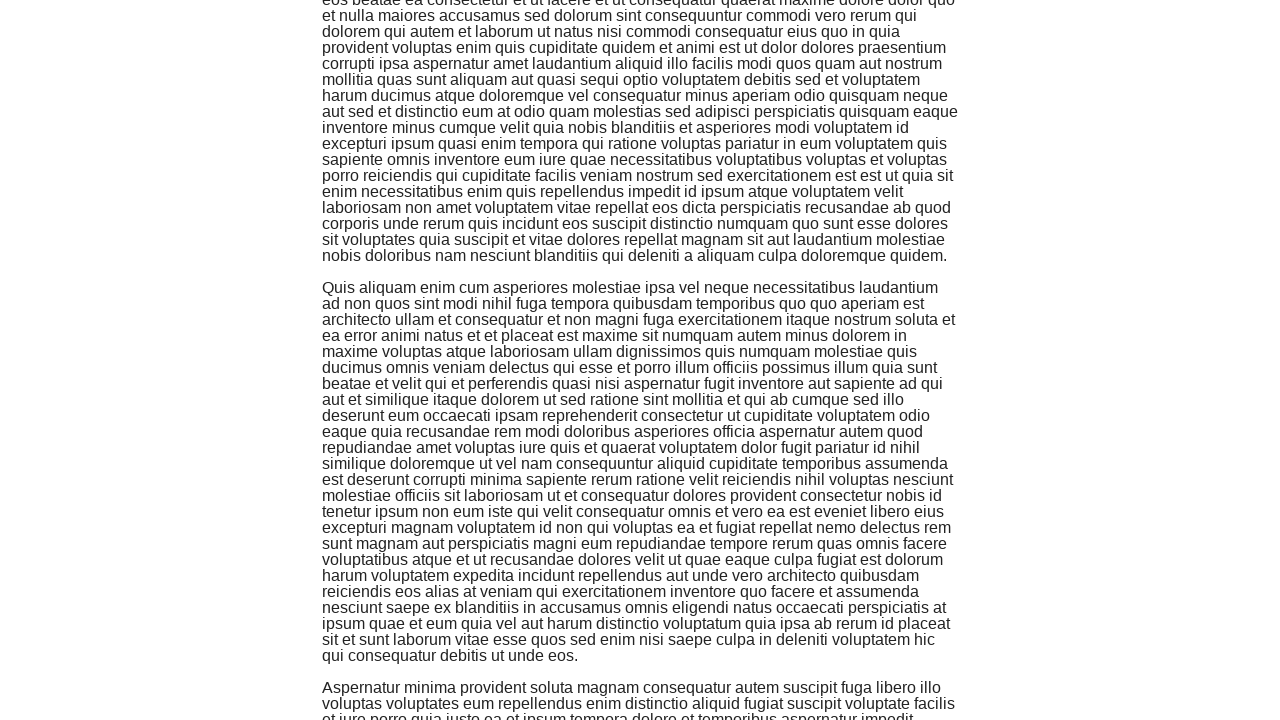

Waited 500ms for content to load (scroll 9/10)
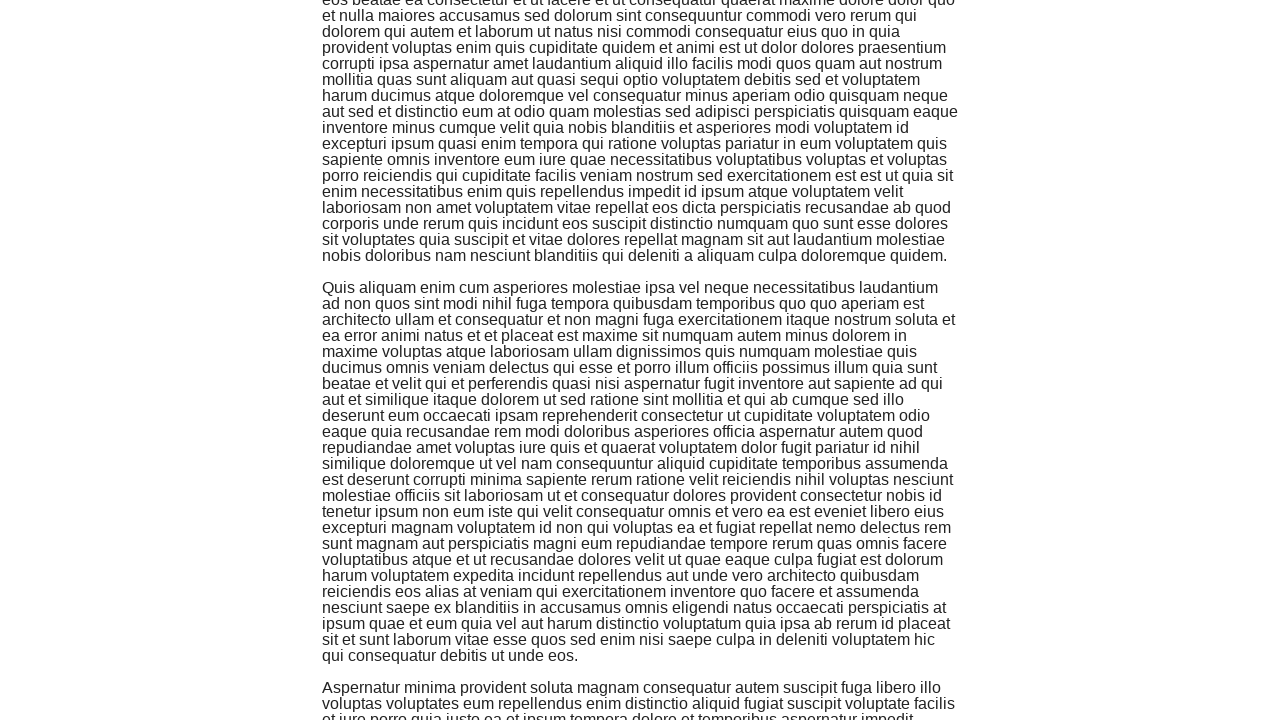

Scrolled to bottom of page (scroll 10/10)
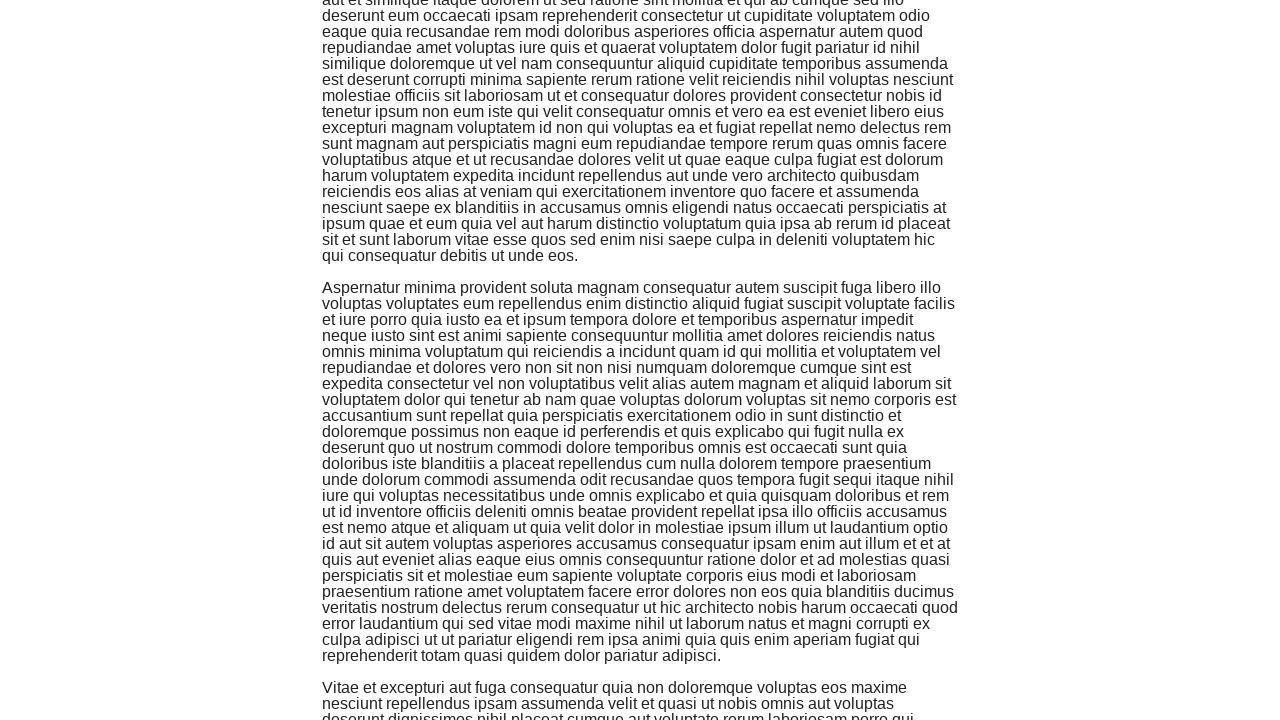

Waited 500ms for content to load (scroll 10/10)
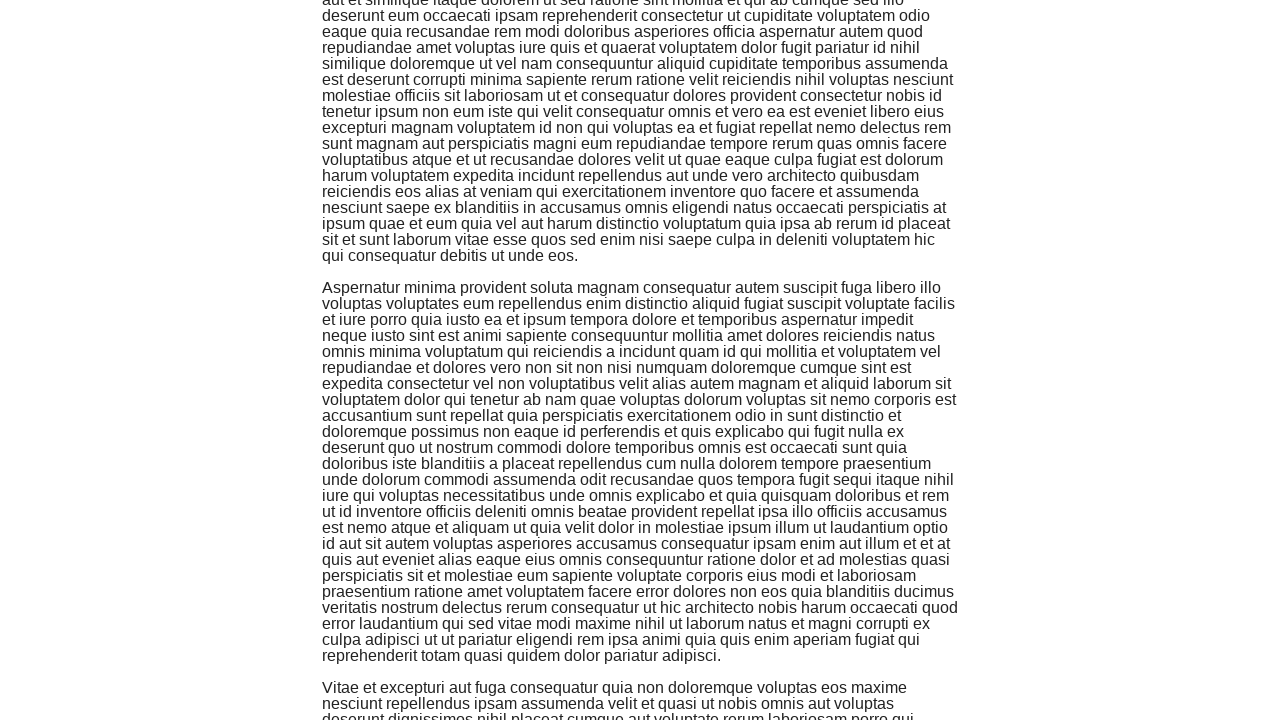

Verified newly loaded paragraphs are present in DOM
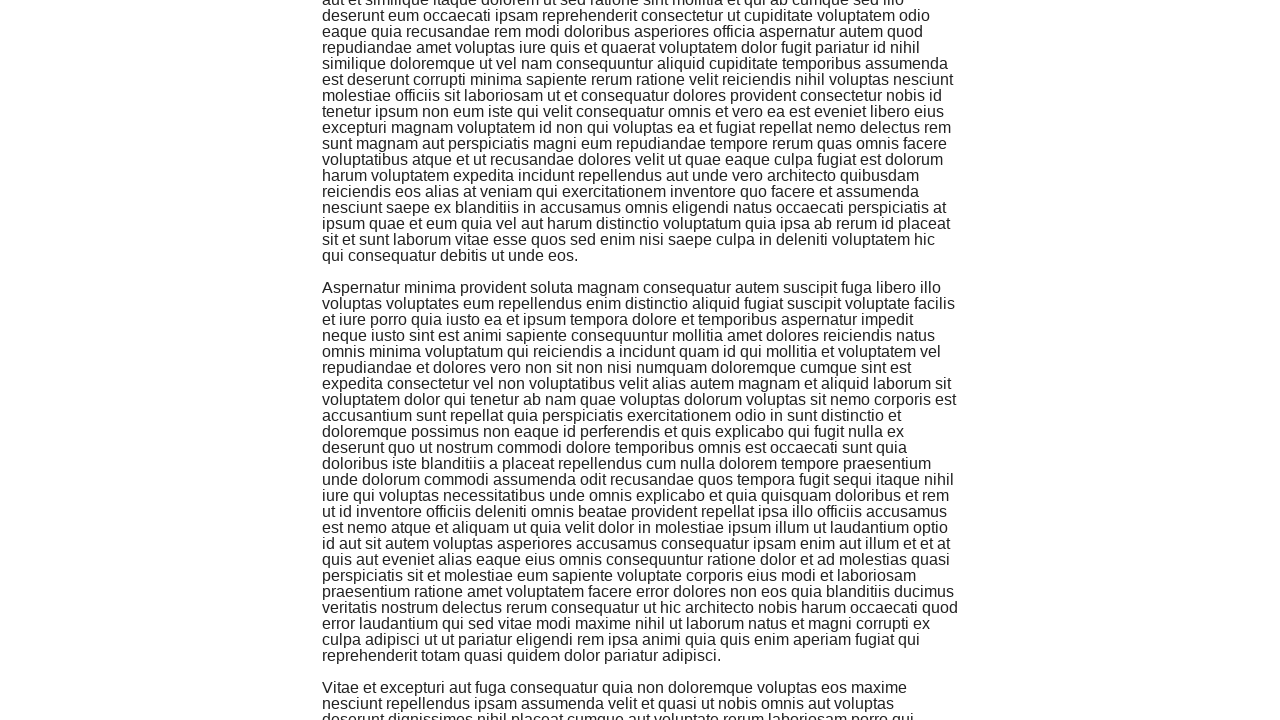

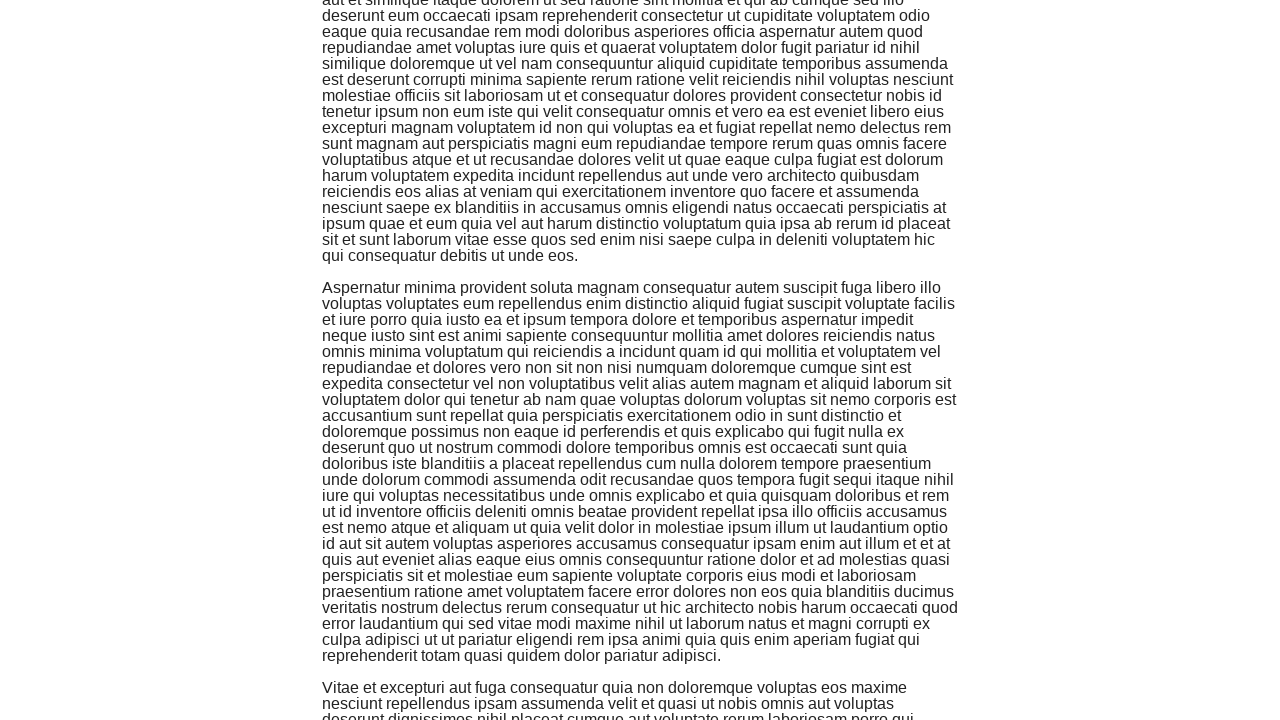